Tests a registration form by filling in first name, last name, and email fields, then submitting the form and verifying the success message

Starting URL: http://suninjuly.github.io/registration1.html

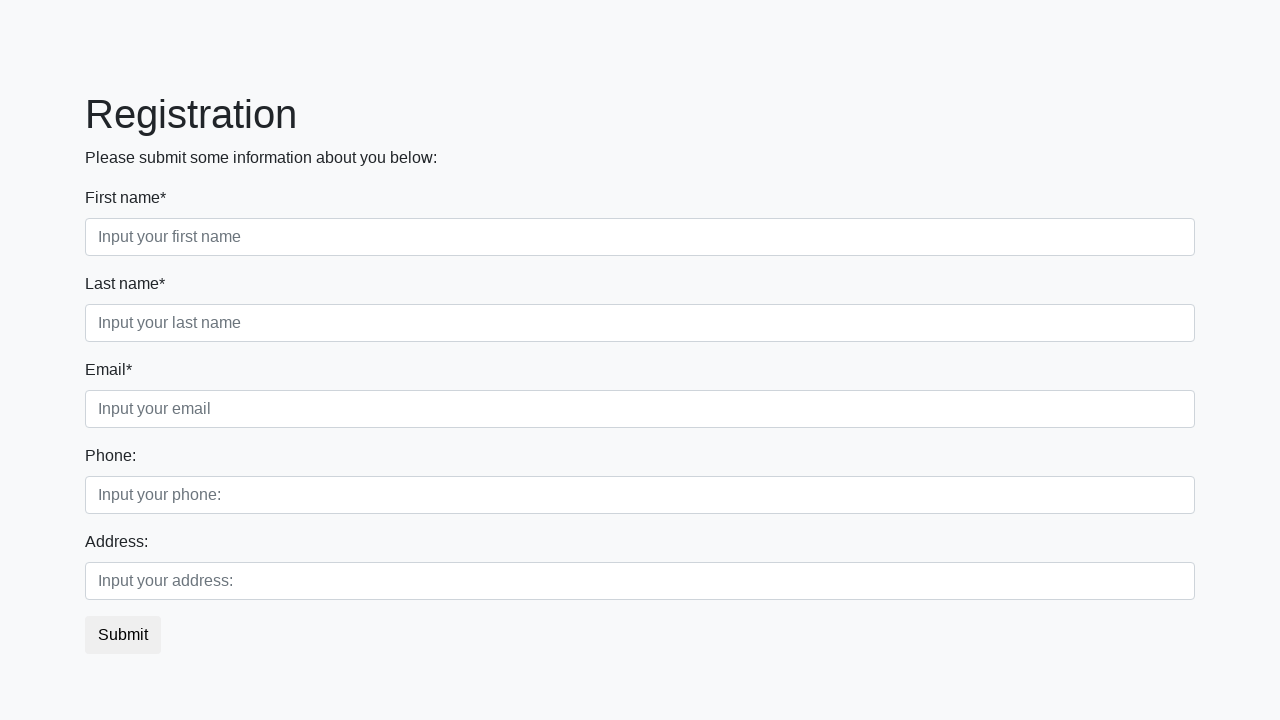

Filled first name field with 'Ivan' on .form-control.first
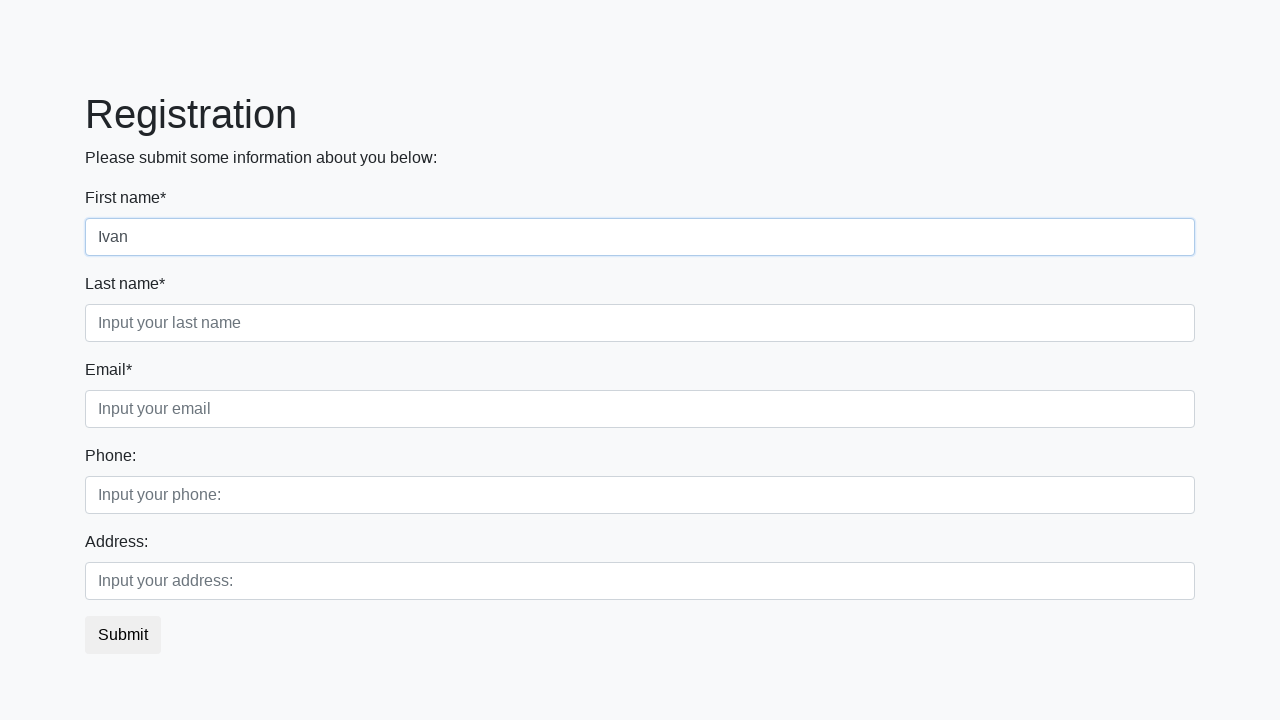

Filled last name field with 'Petrov' on .form-control.second
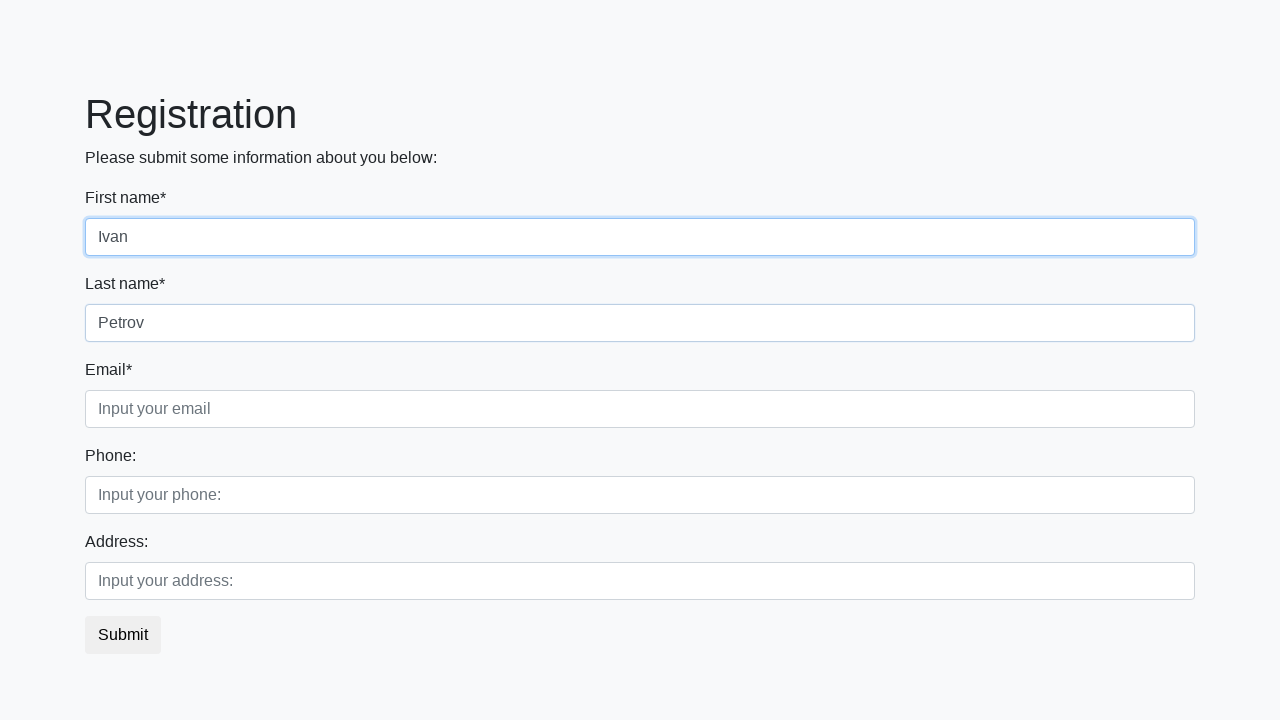

Filled email field with 'ivanpetrov@example.com' on .form-control.third
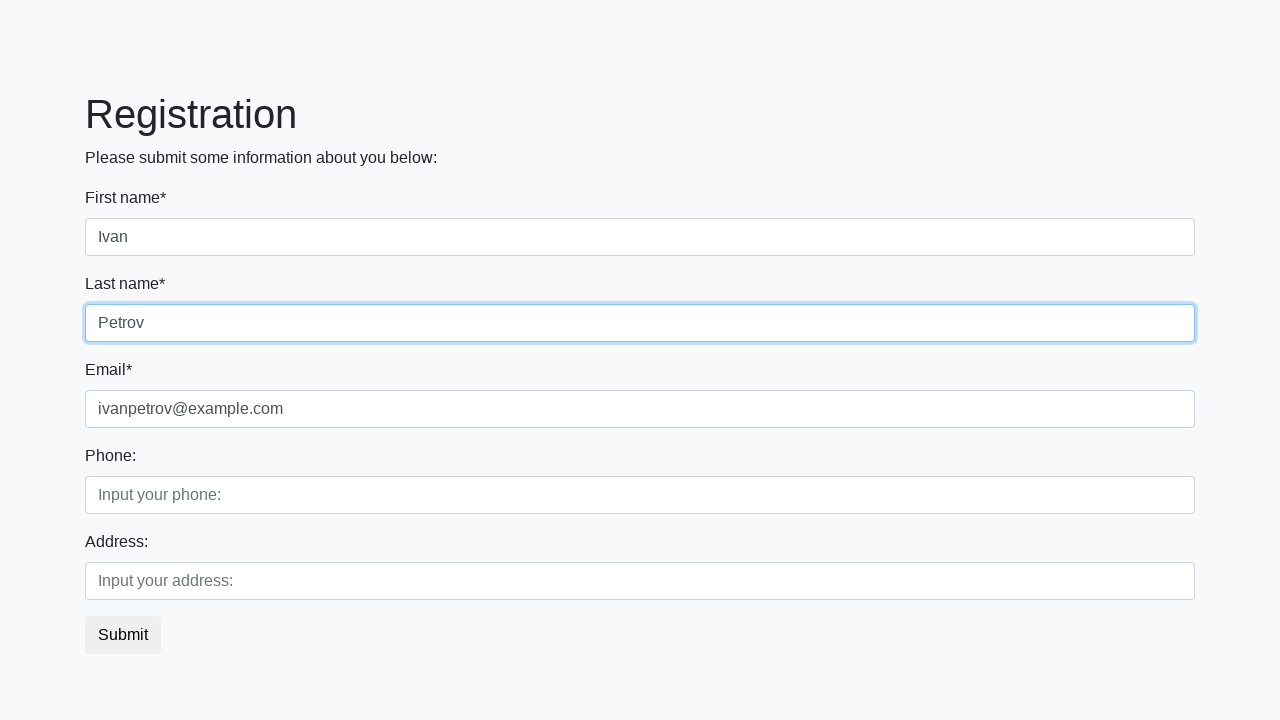

Clicked submit button at (123, 635) on button.btn
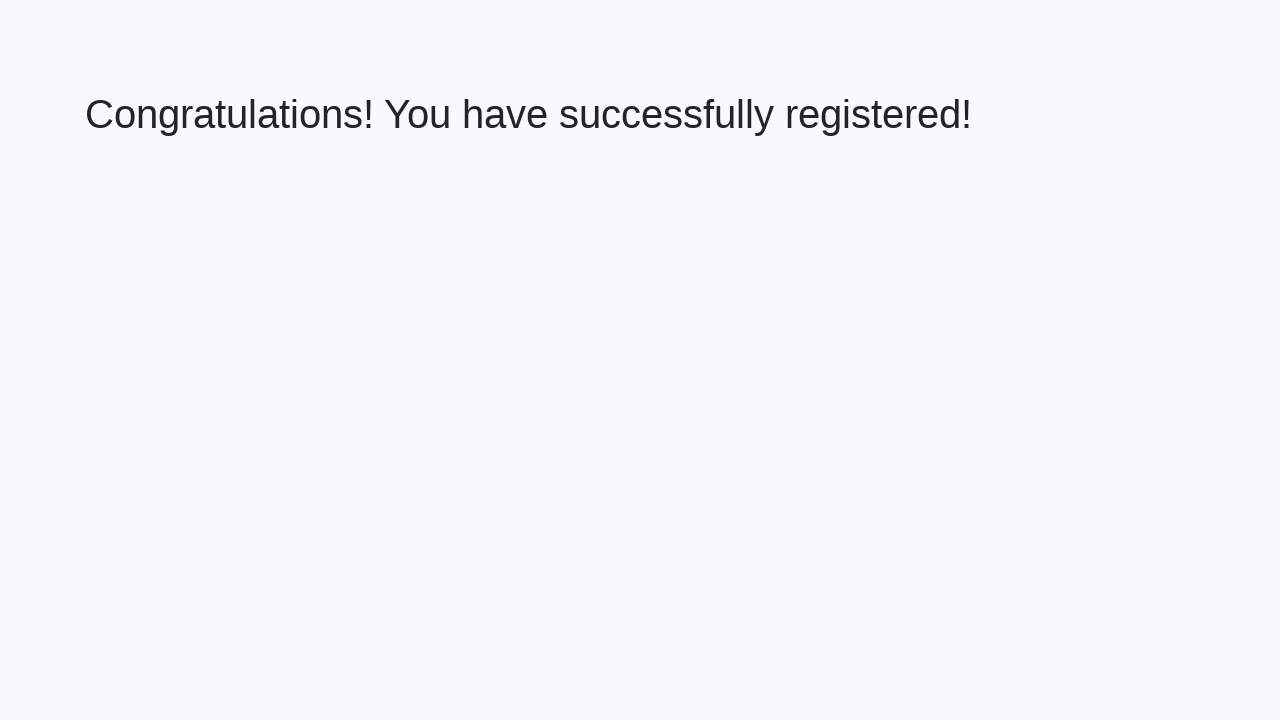

Success message element loaded
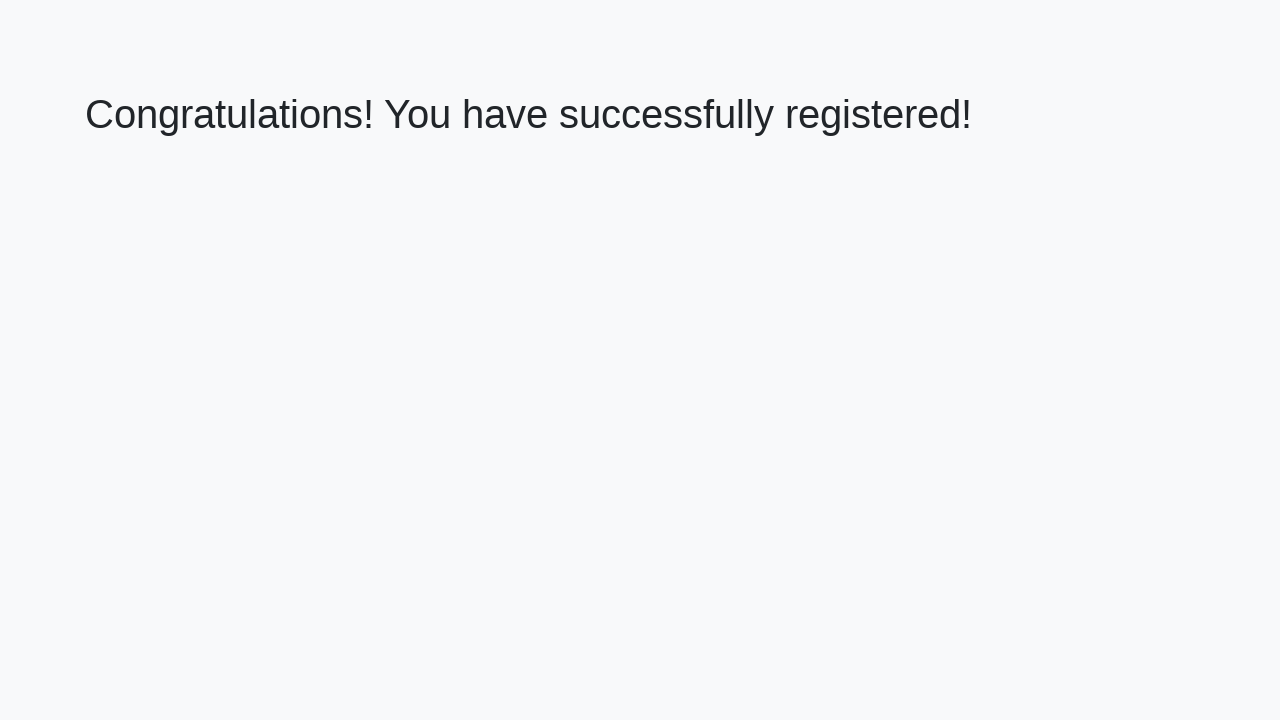

Retrieved success message text
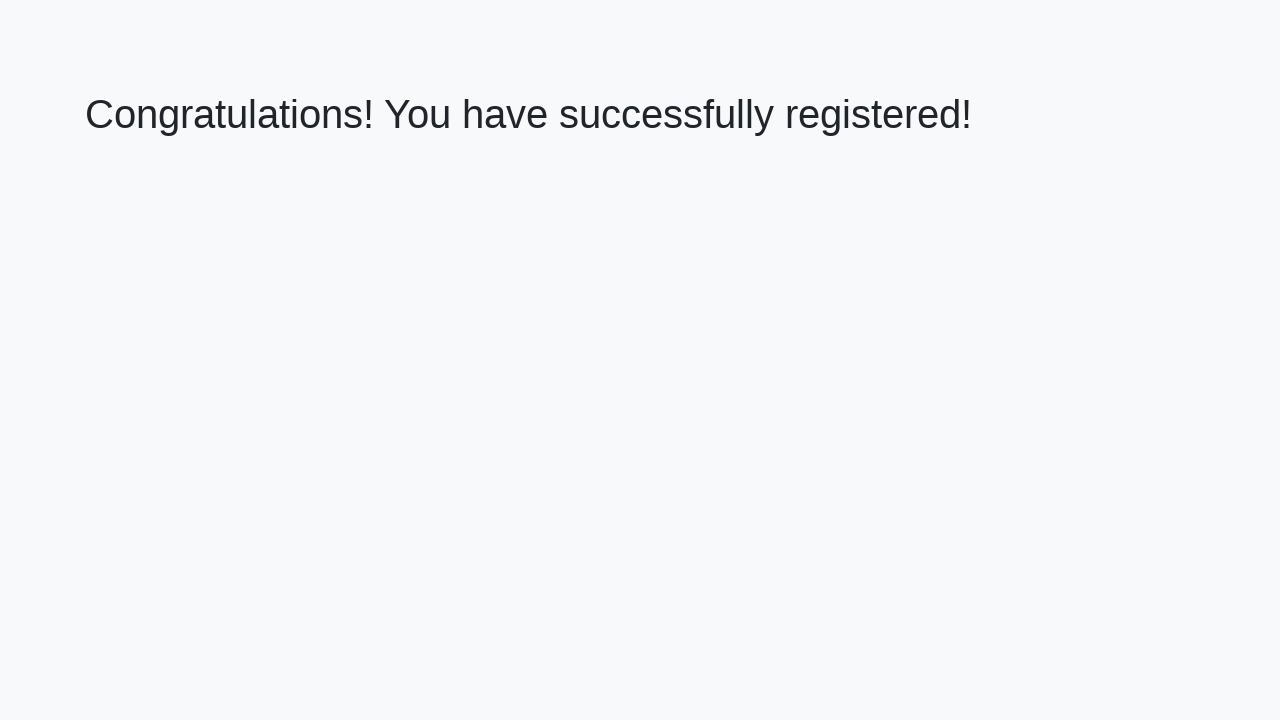

Verified success message: 'Congratulations! You have successfully registered!'
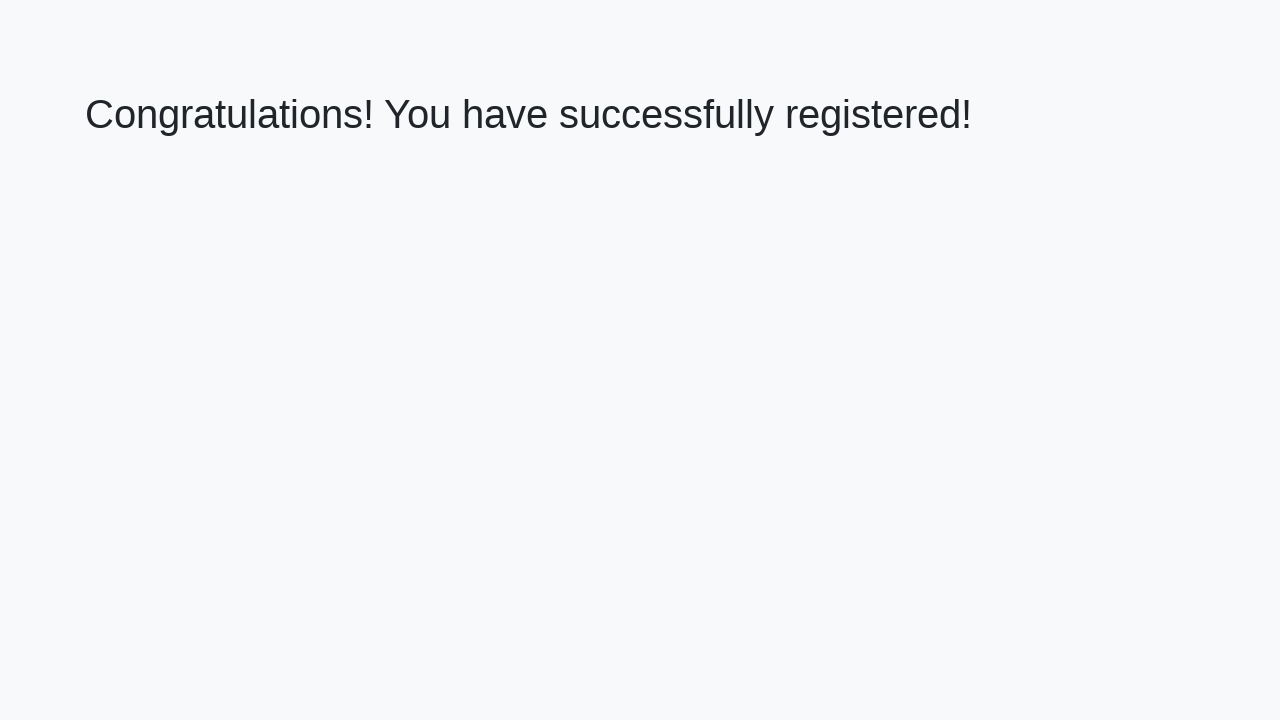

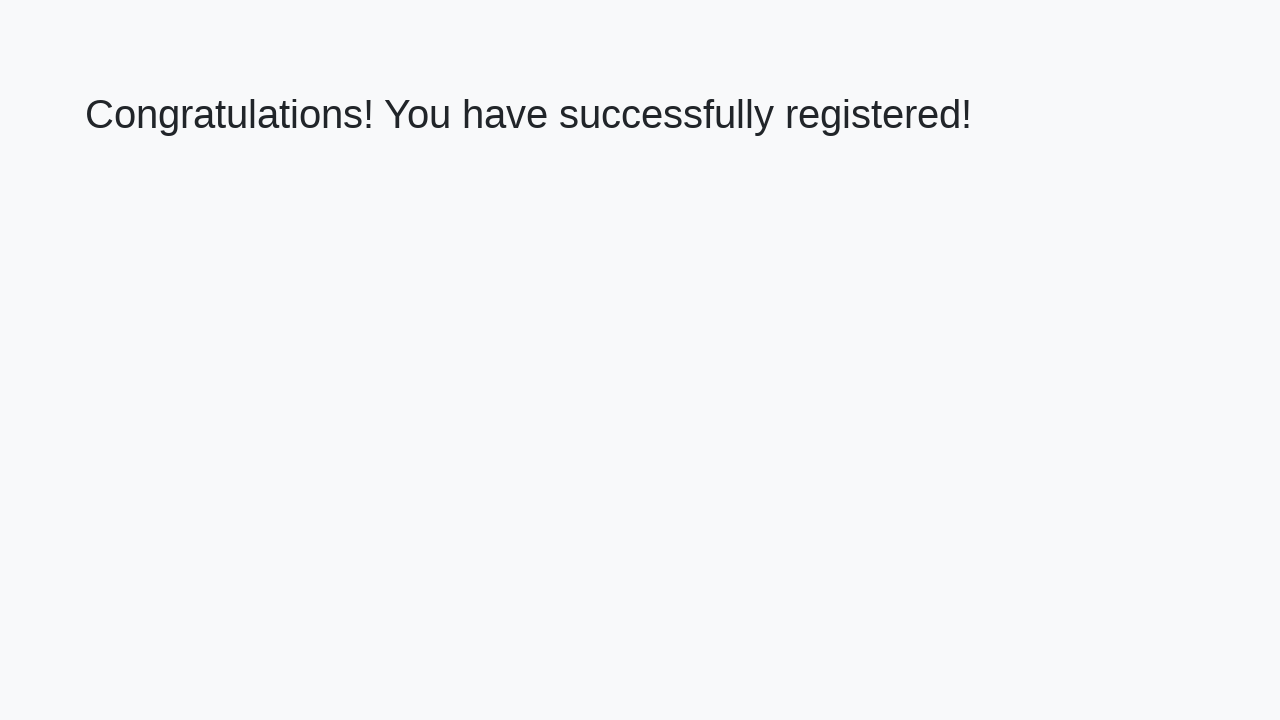